Tests sorting the Due column on table2 using semantic class selectors, demonstrating more maintainable locator strategies

Starting URL: http://the-internet.herokuapp.com/tables

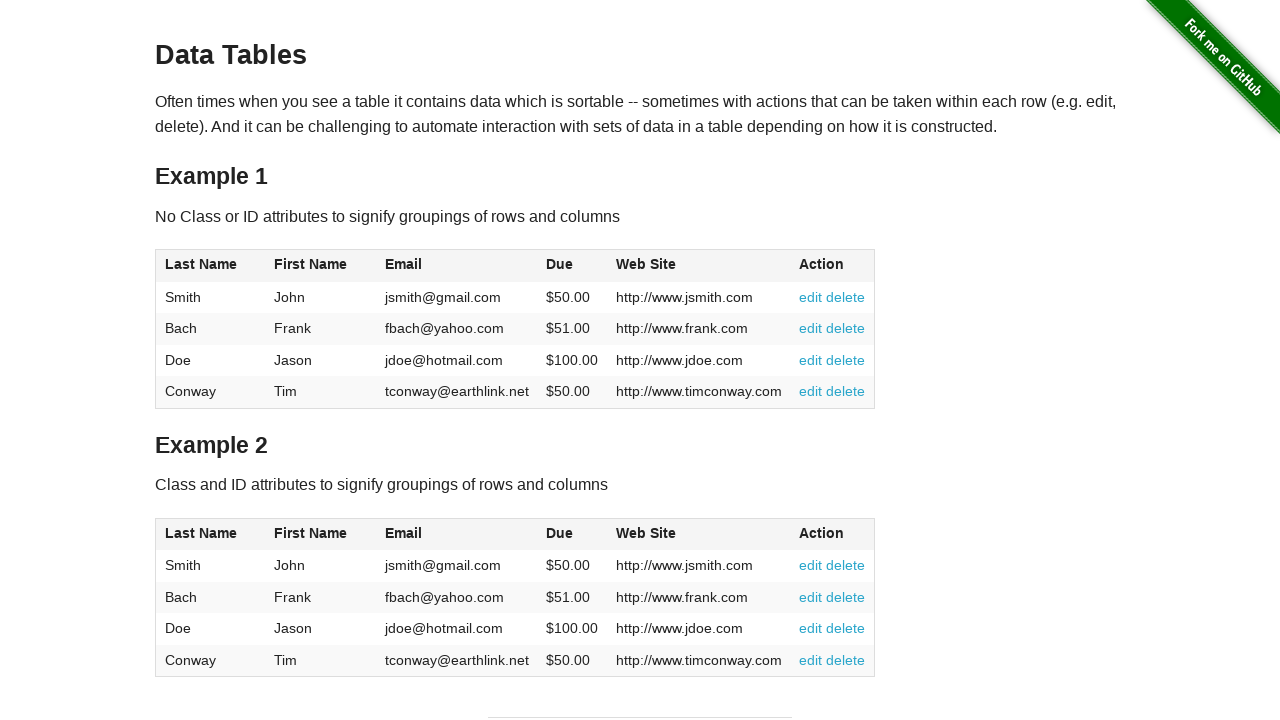

Clicked the Due column header in table2 using semantic class selector at (560, 533) on #table2 thead .dues
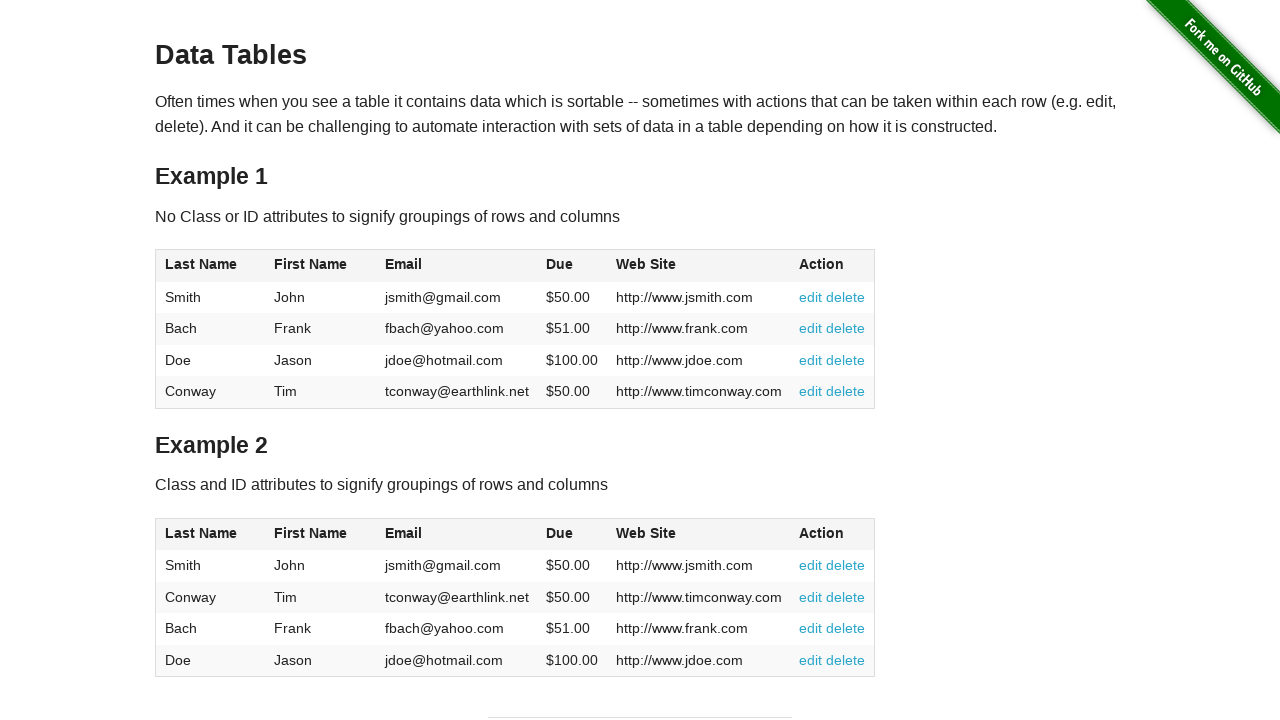

Waited for table2 body to load with Due column data
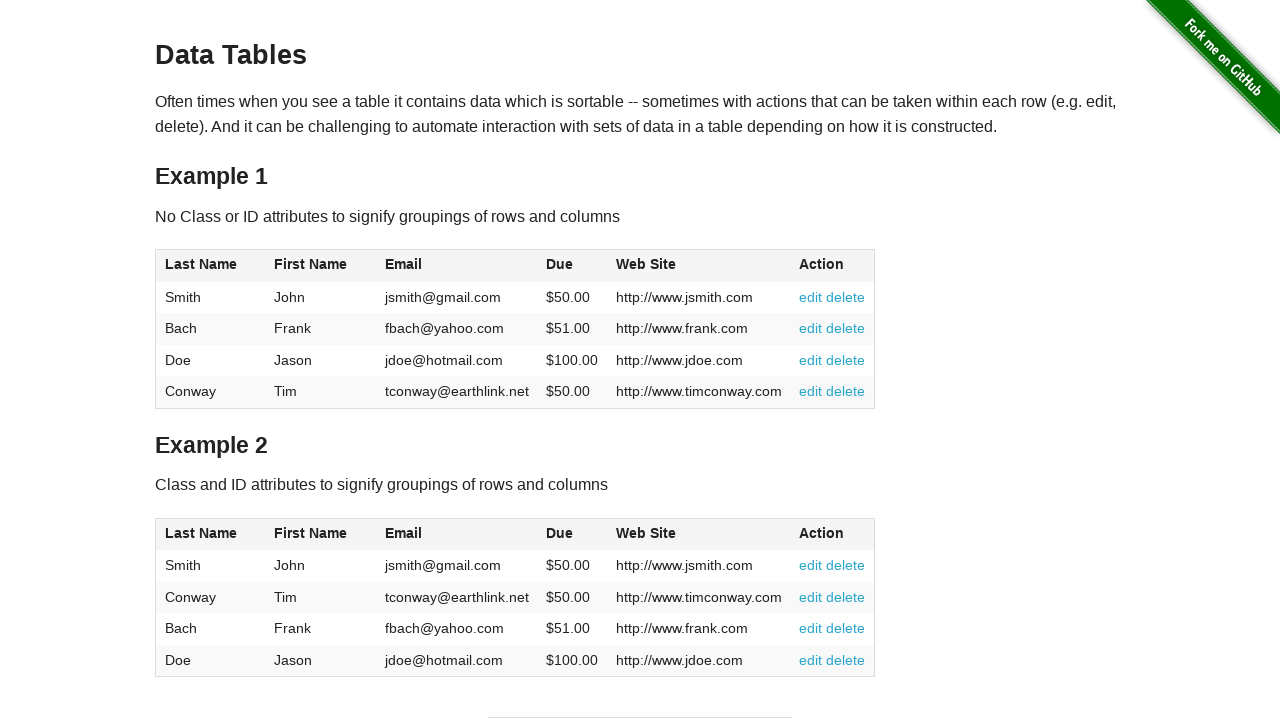

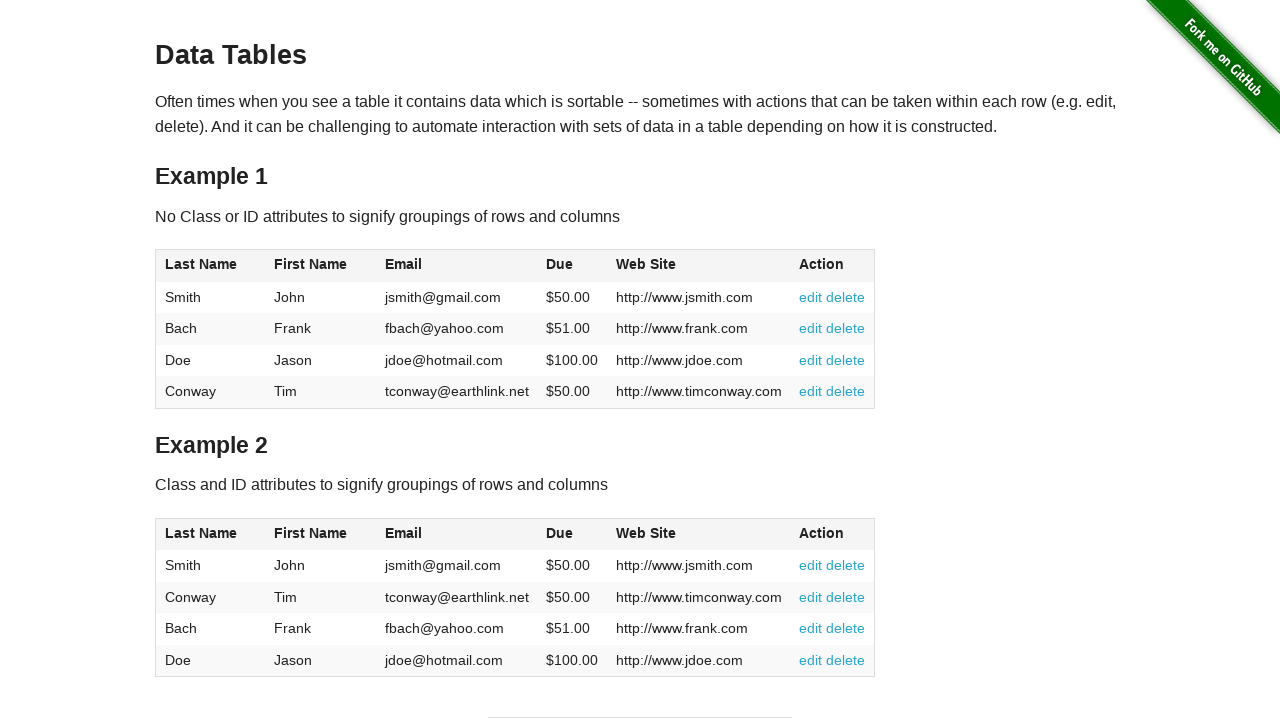